Tests the Spot LTL formula translator web app by entering an LTL formula, selecting the "complete" option, submitting the form, and clicking the HOA output format button.

Starting URL: https://spot.lre.epita.fr/app/

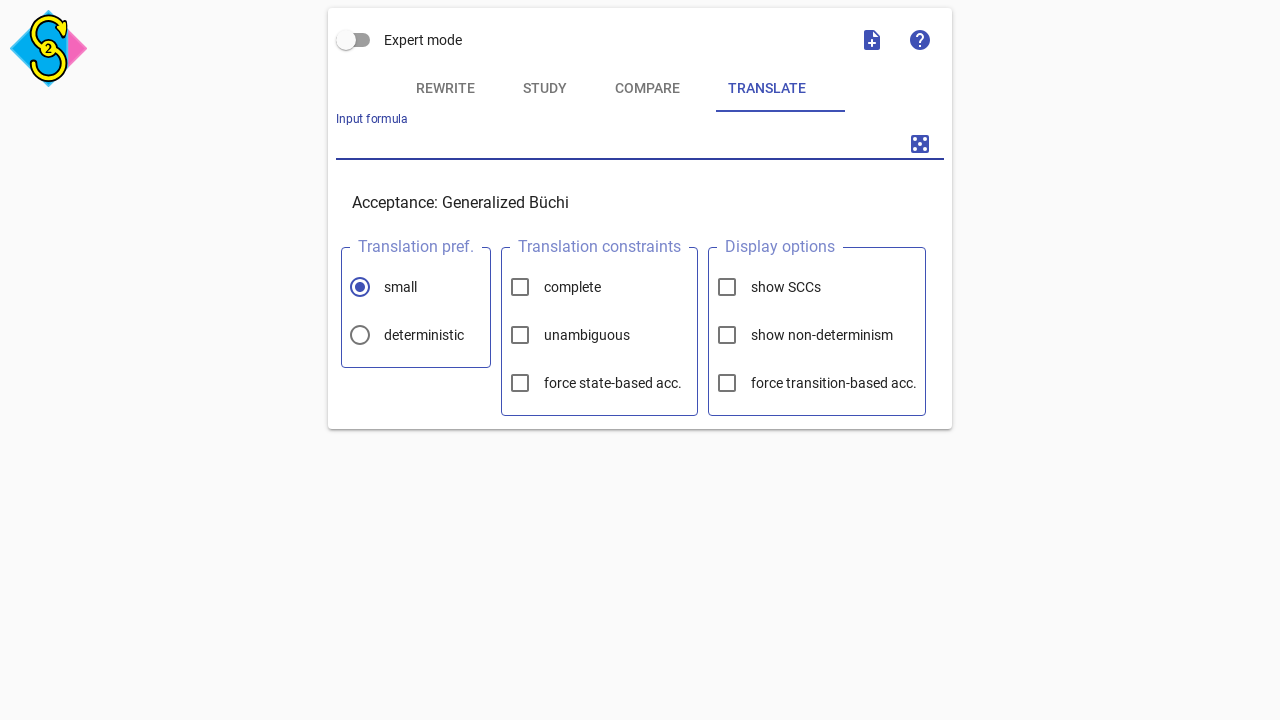

Waited for page to load (networkidle)
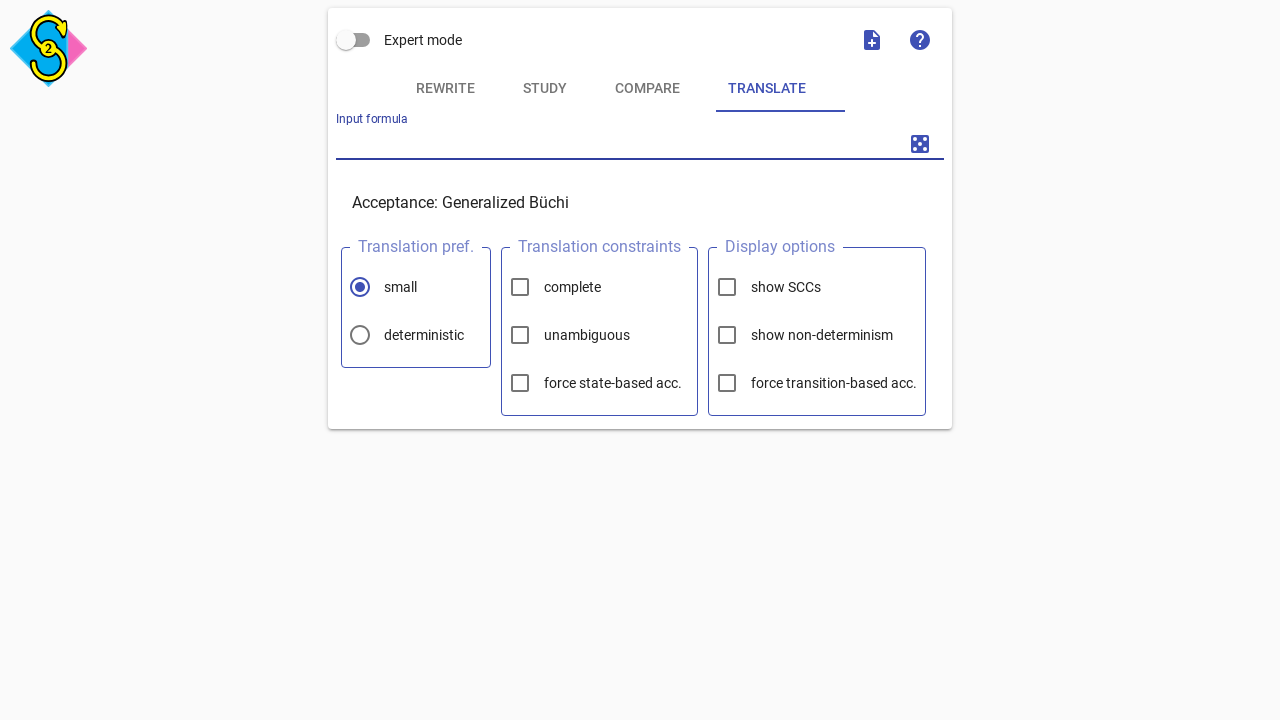

LTL formula input field appeared
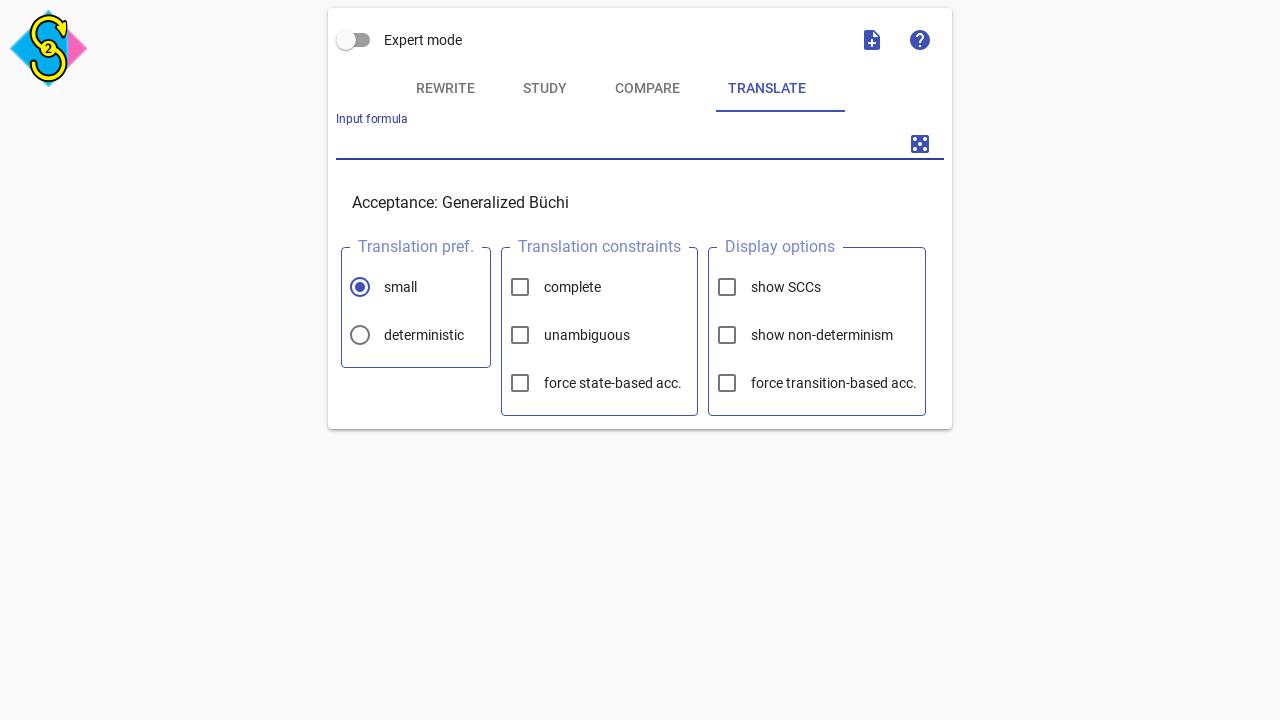

Entered LTL formula 'FGa1' into input field on input[type="text"][aria-invalid="false"]
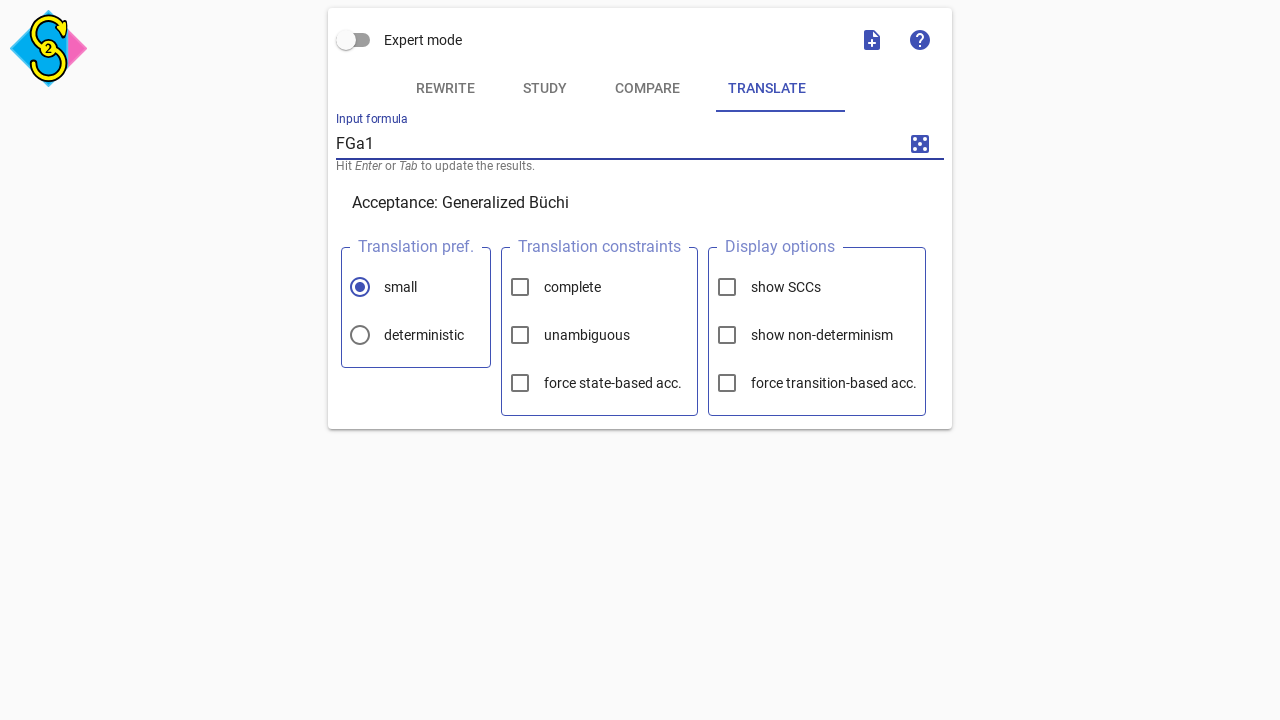

Selected 'complete' option at (520, 287) on xpath=//*[@id="root"]/div/div/div[4]/fieldset[2]/label[1]/span[1]
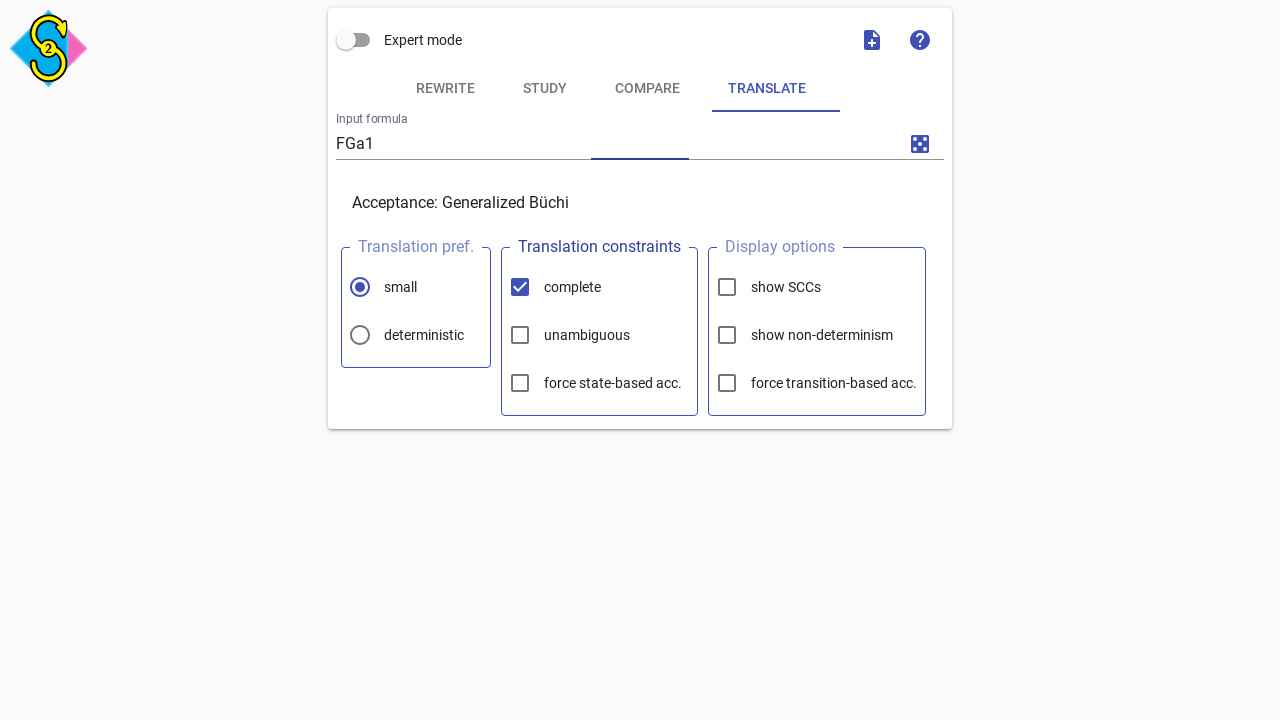

Pressed Enter to submit the LTL formula on input[type="text"][aria-invalid="false"]
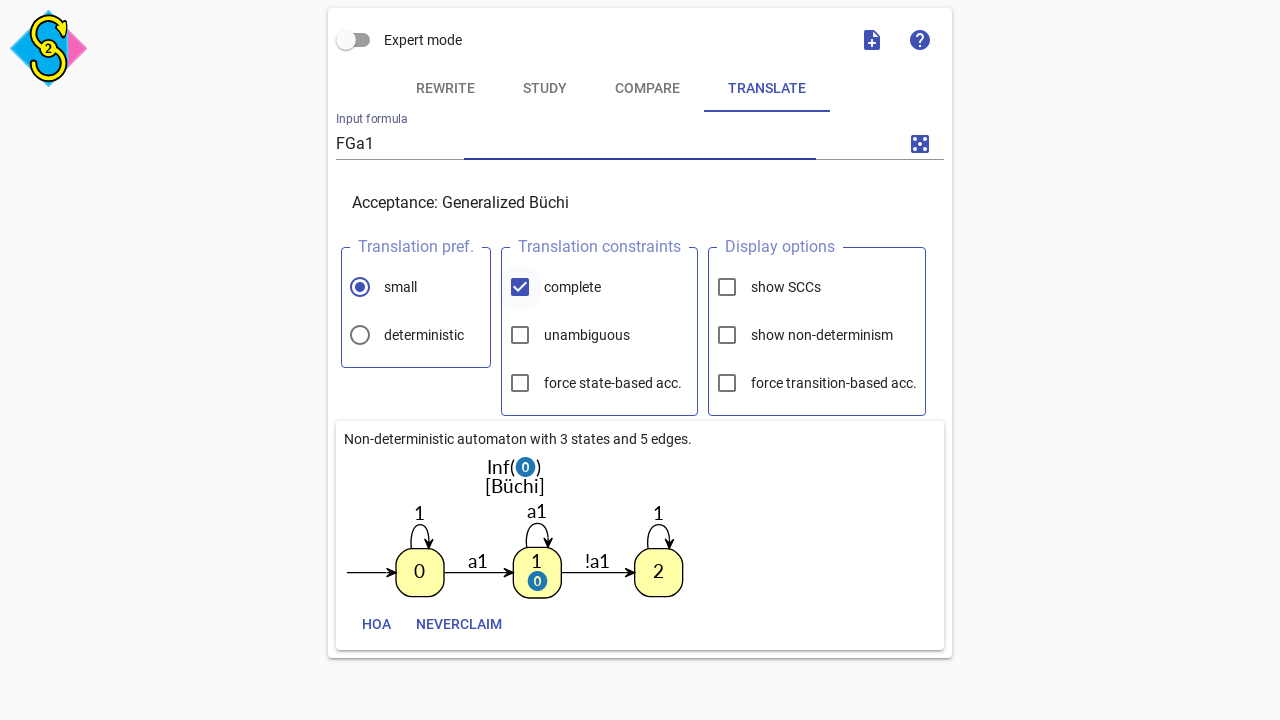

Waited 3 seconds for formula processing
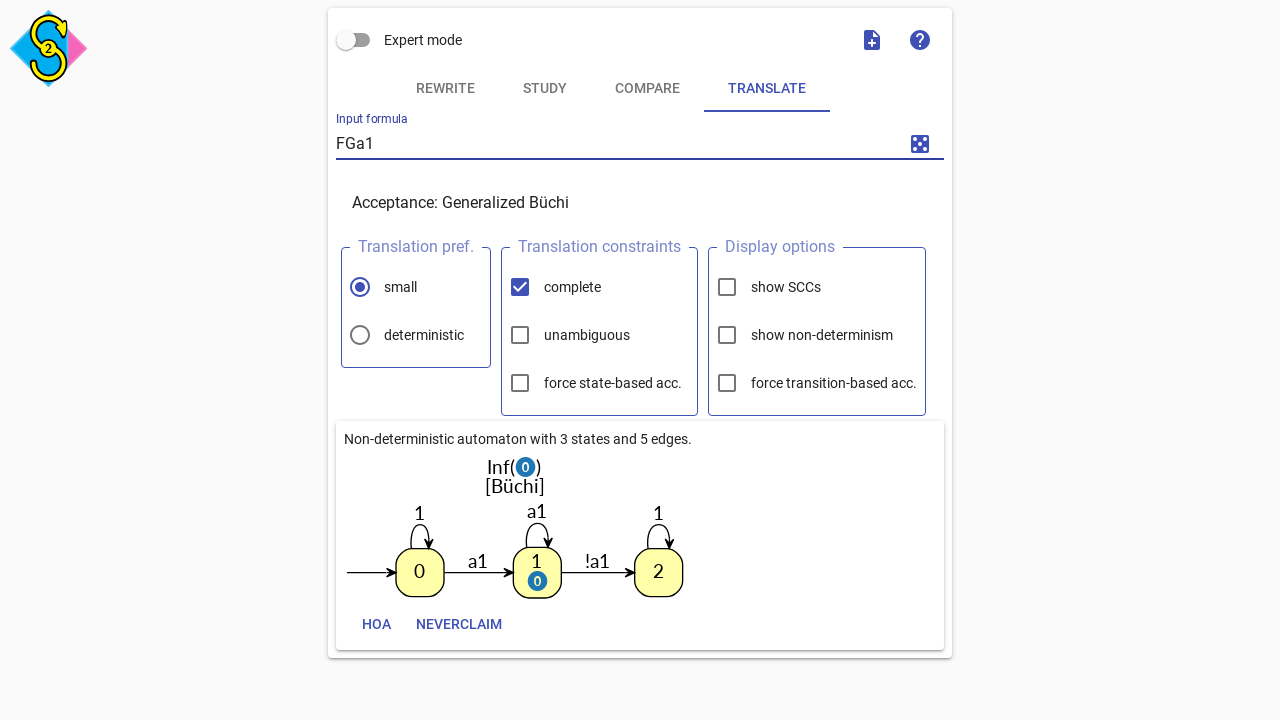

Clicked 'HOA' output format button at (376, 624) on span:text("HOA")
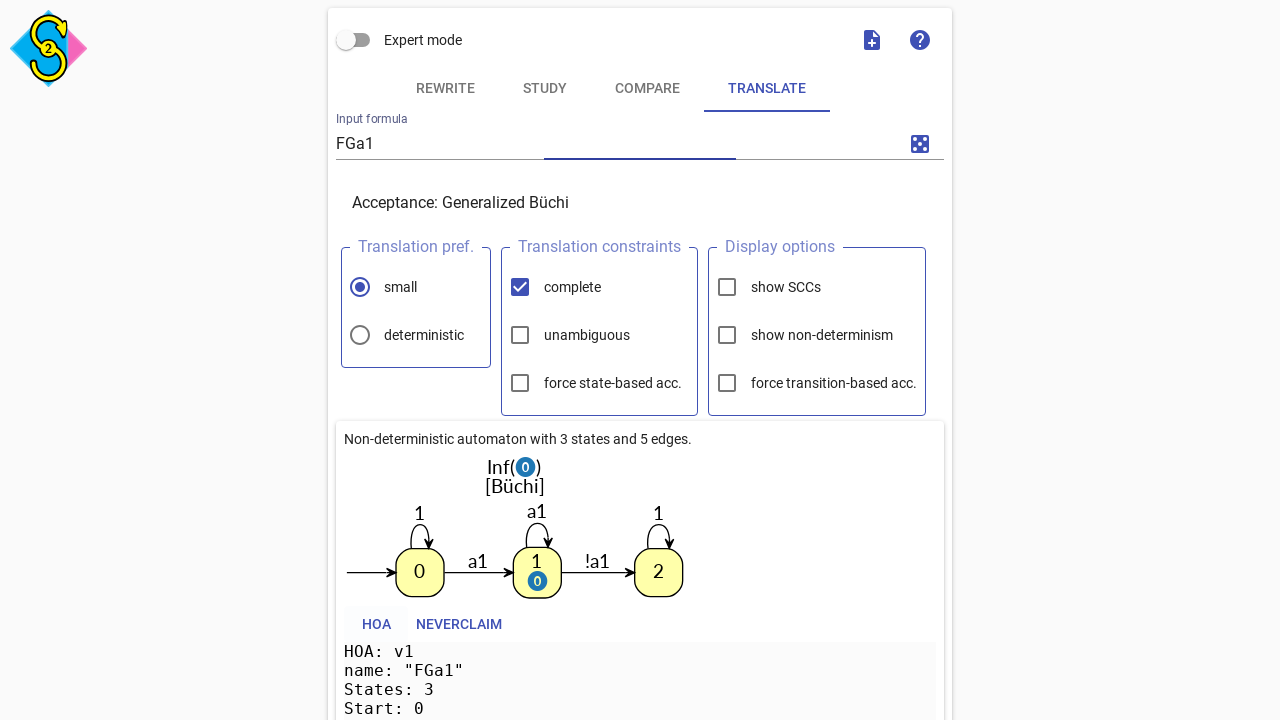

HOA output appeared on page
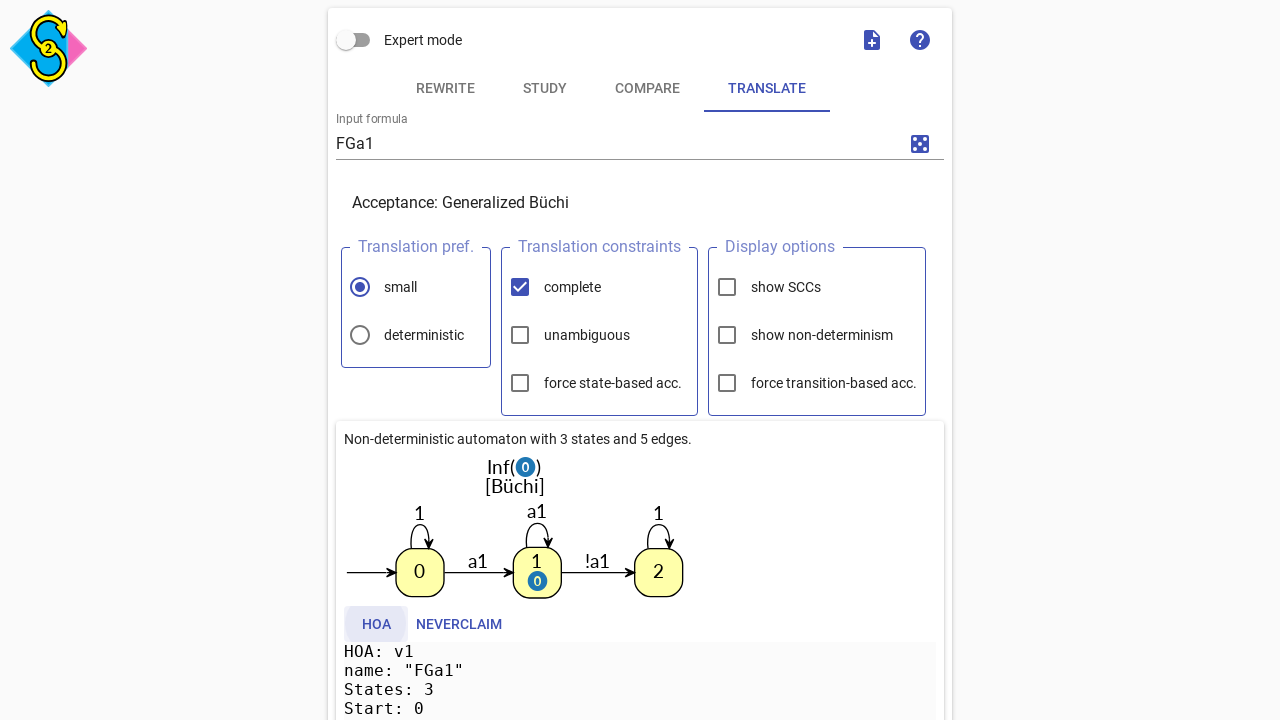

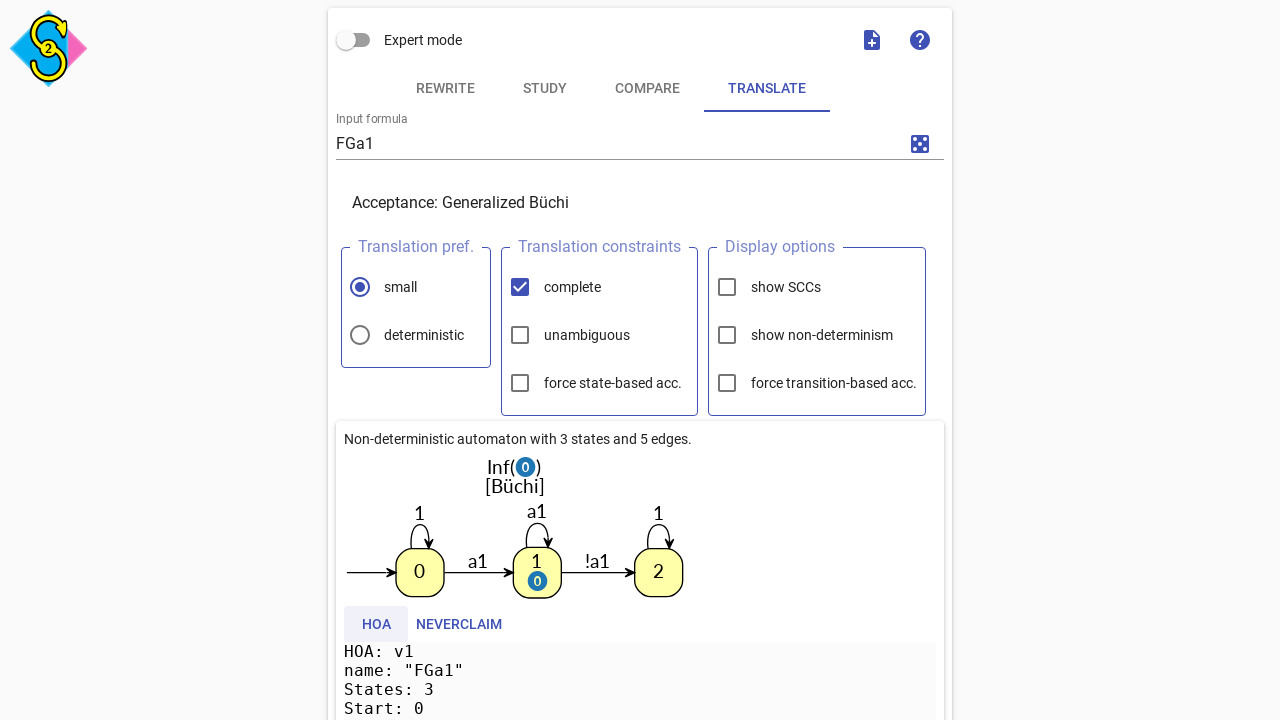